Tests alert prompt functionality by clicking on alert with textbox tab, triggering a prompt alert, entering text, and verifying the text appears on the page

Starting URL: http://demo.automationtesting.in/Alerts.html

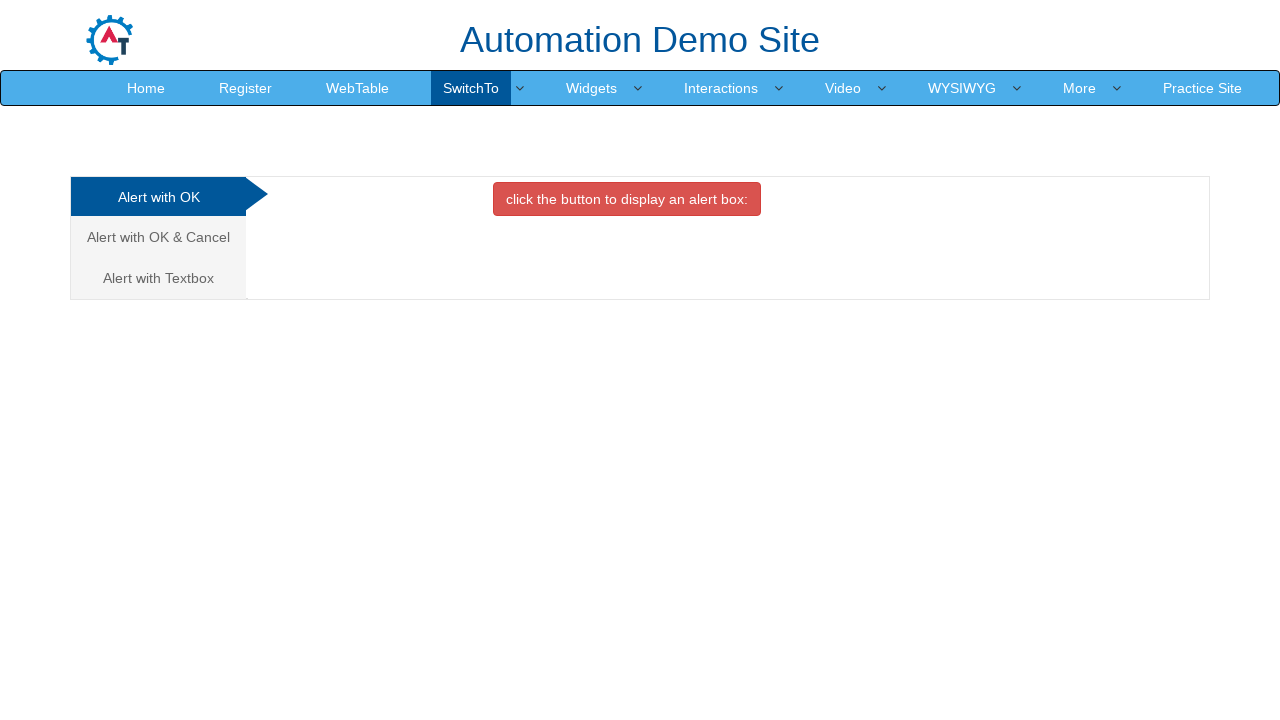

Clicked on 'Alert with Textbox' tab at (158, 278) on xpath=//a[contains(text(),'Alert with Textbox')]
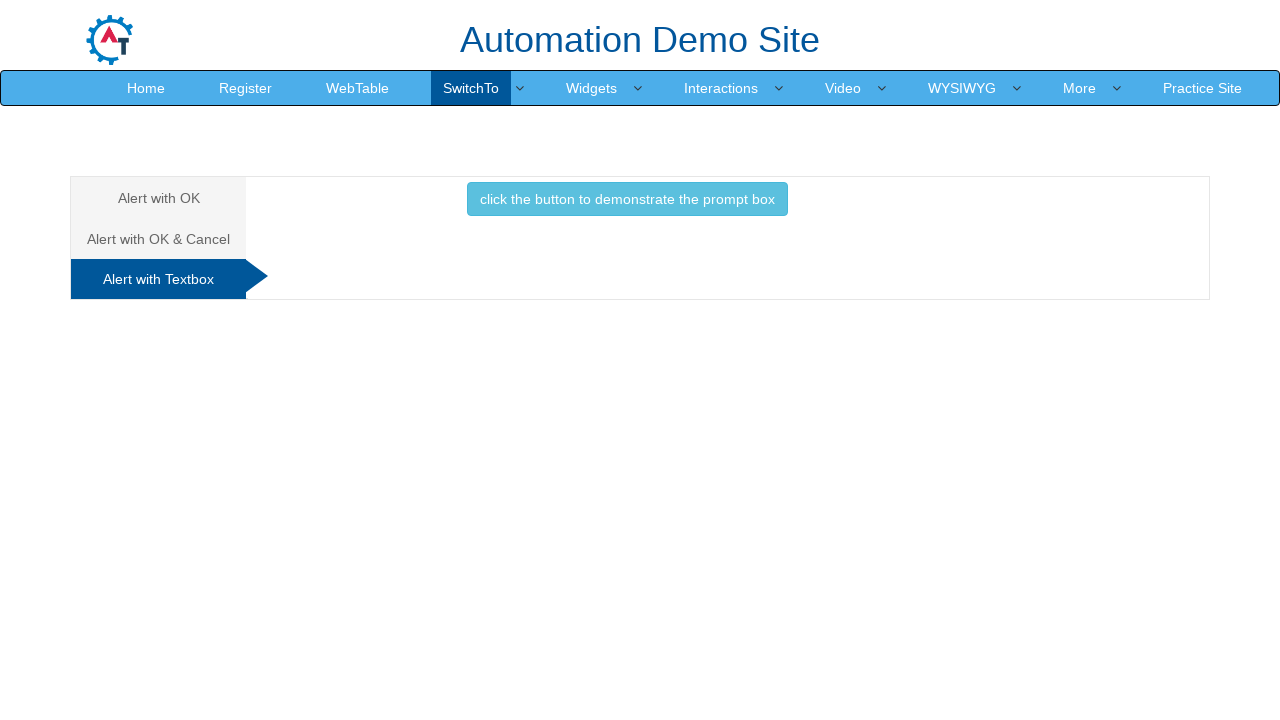

Clicked button to trigger prompt alert at (627, 199) on xpath=//button[@class='btn btn-info']
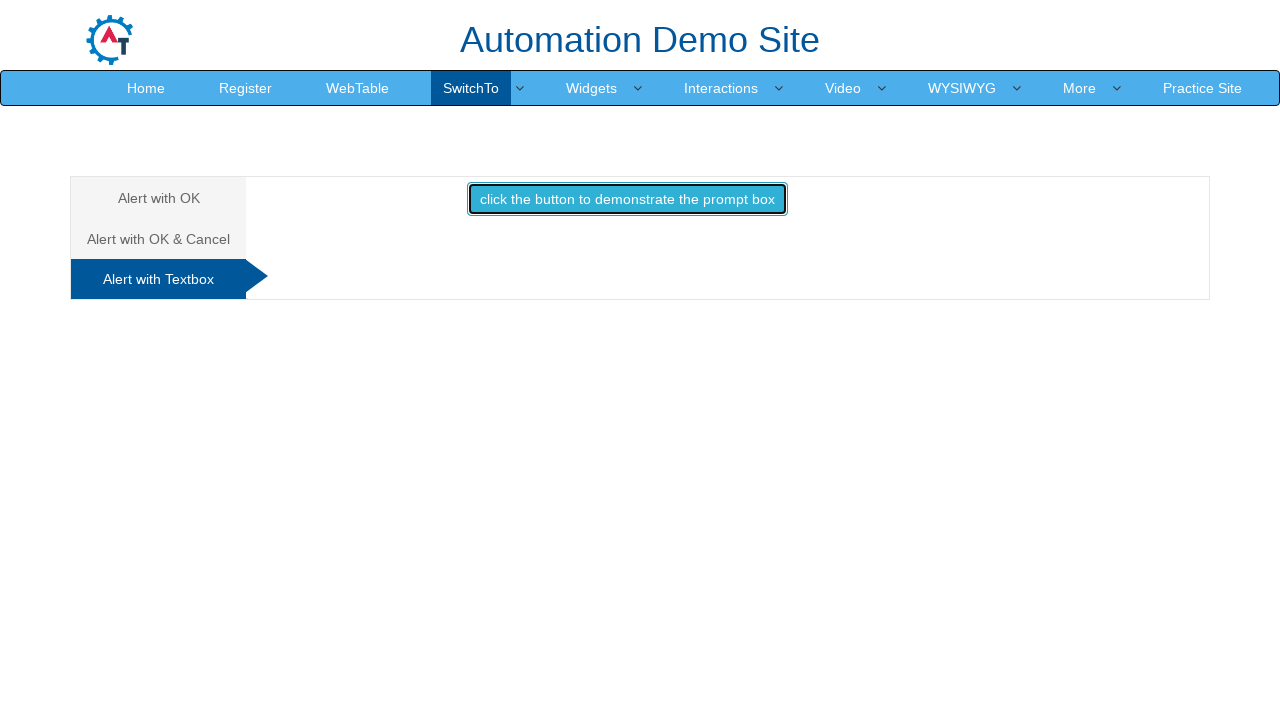

Set up dialog handler to accept prompt with text 'hi manish'
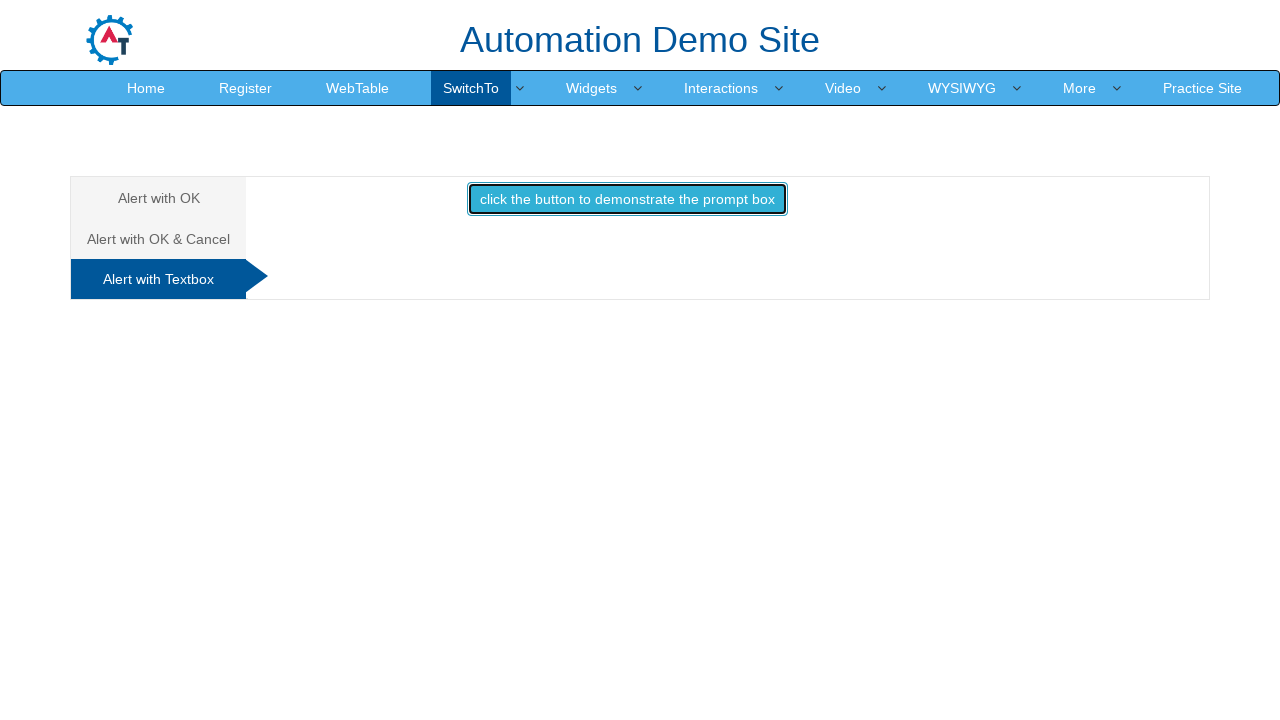

Clicked button again to trigger dialog with handler active at (627, 199) on xpath=//button[@class='btn btn-info']
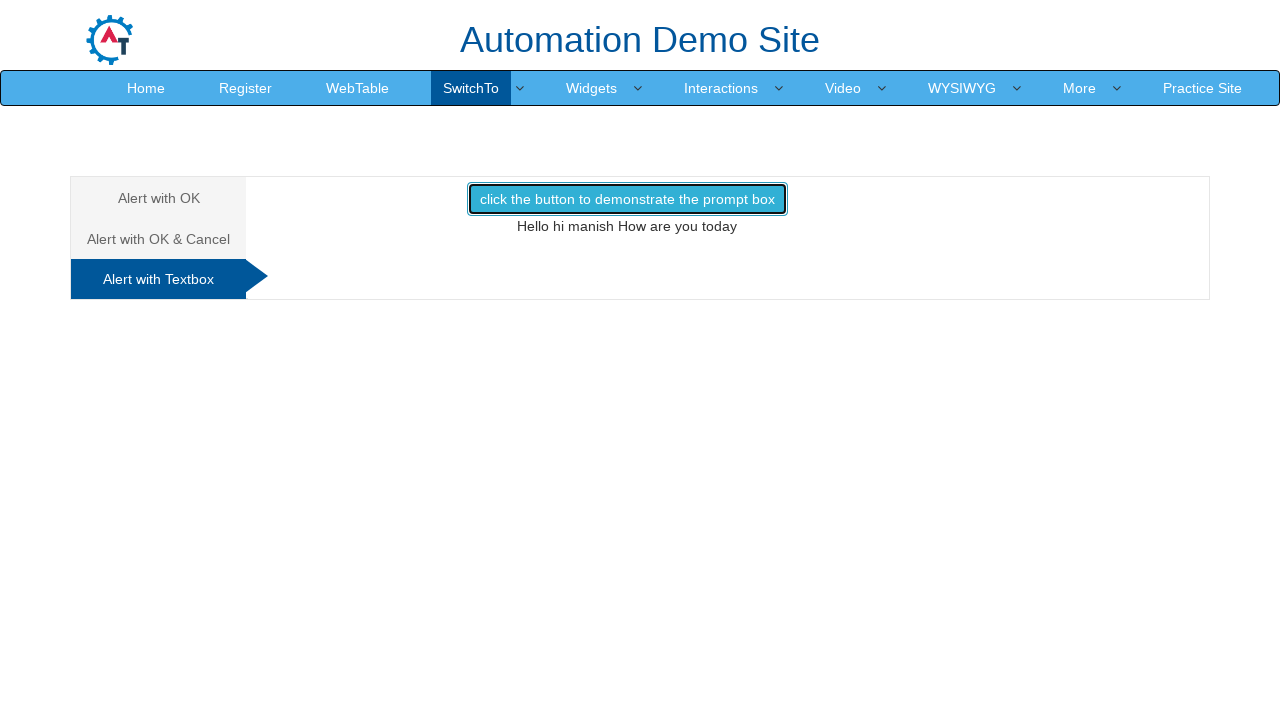

Verified that entered text 'hi manish' appears on the page in expected format
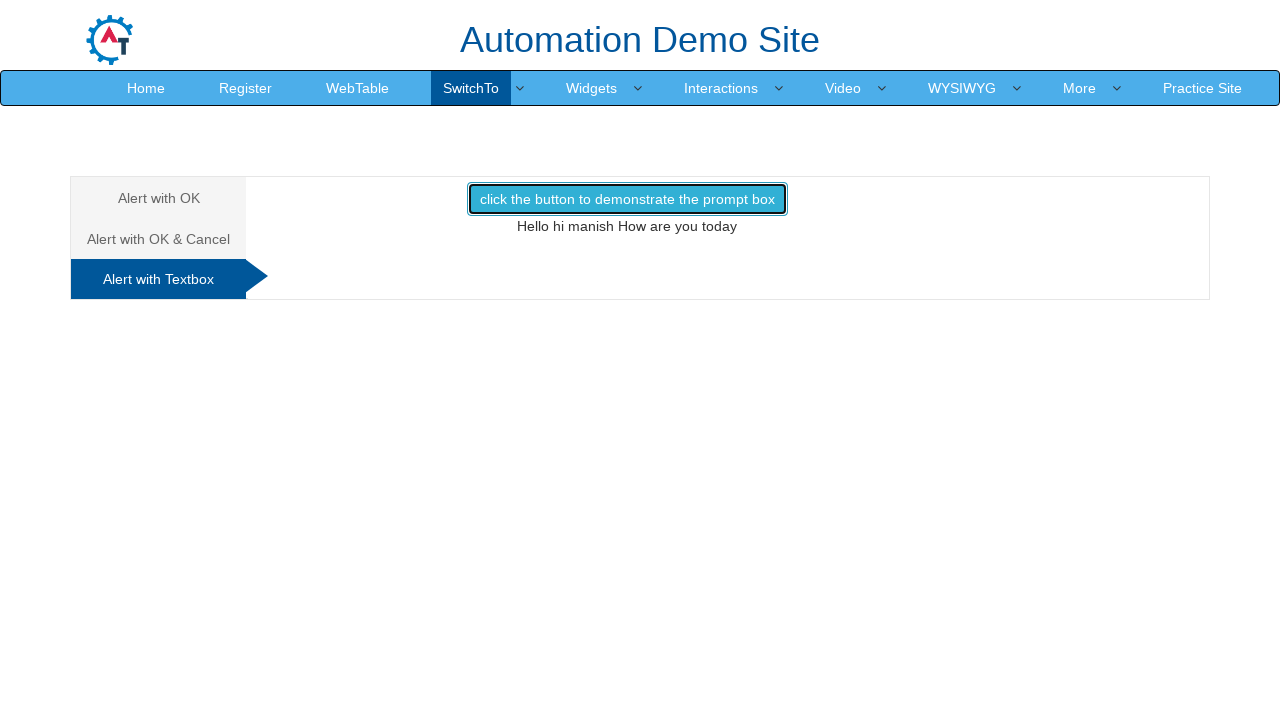

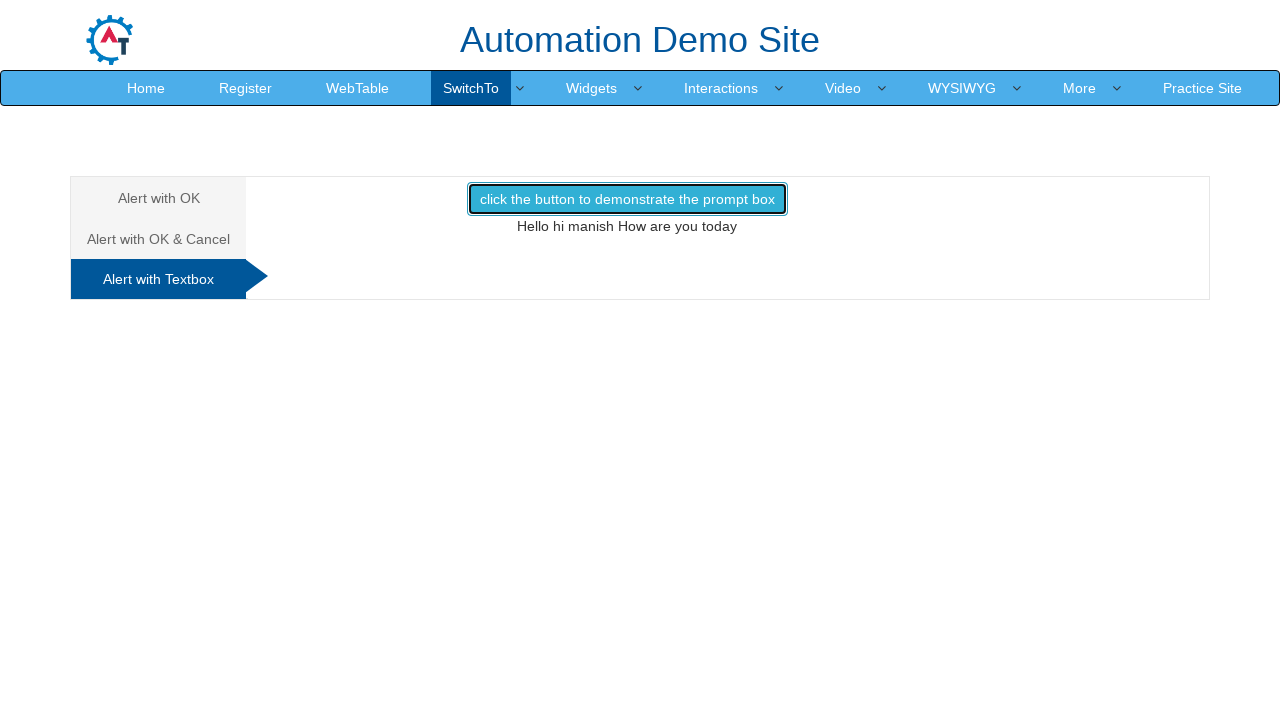